Tests checkbox handling by selecting the first 3 checkboxes on a practice automation site, then unselecting any checkboxes that are currently selected.

Starting URL: https://testautomationpractice.blogspot.com/

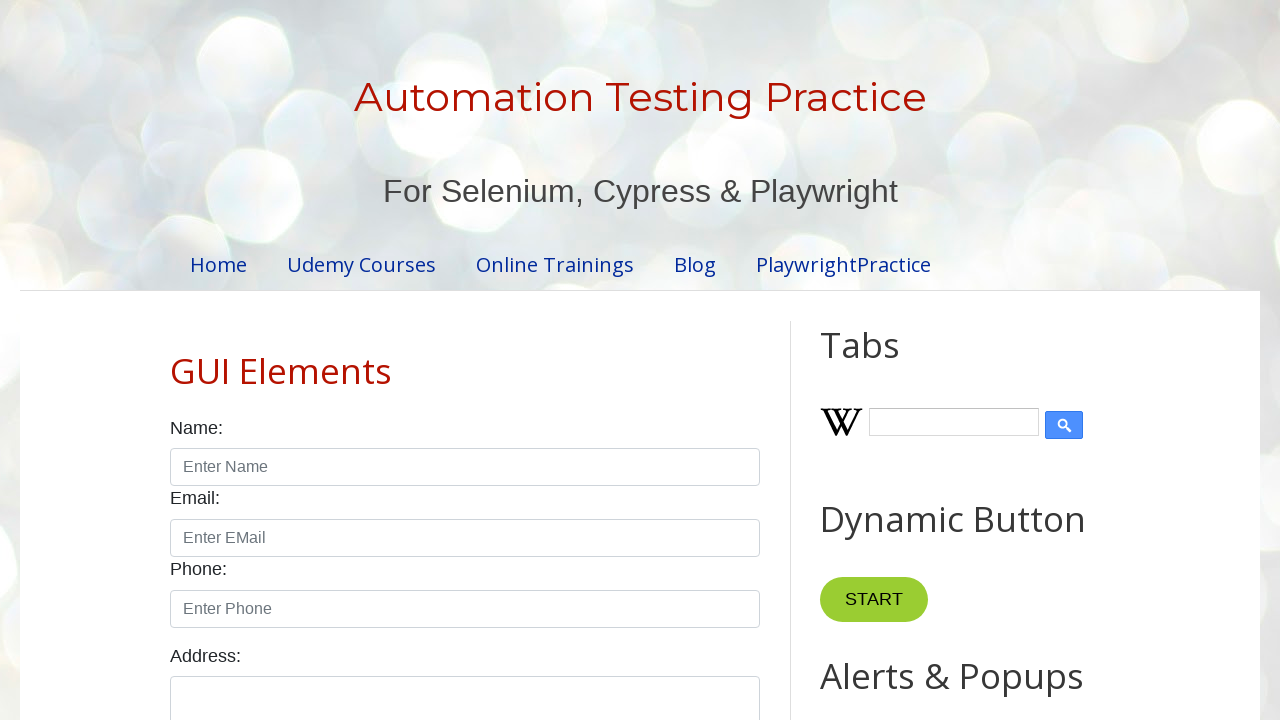

Located all checkboxes with class 'form-check-input'
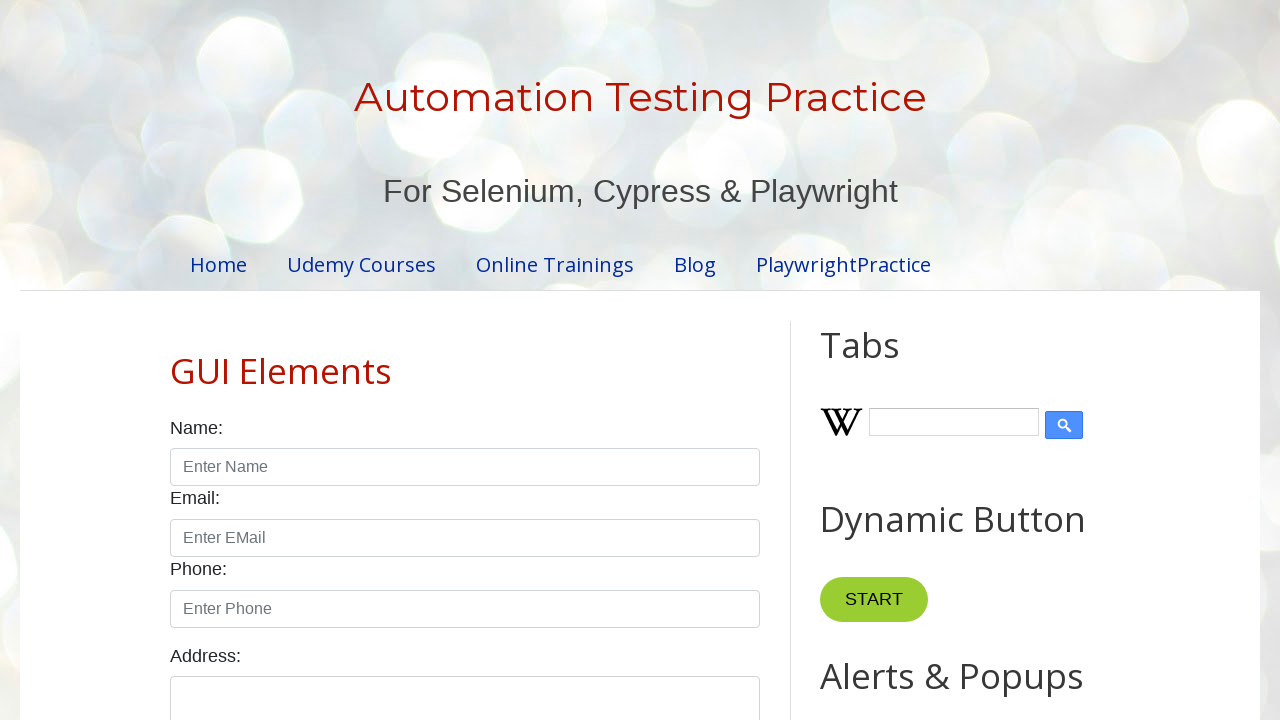

Clicked checkbox 1 to select it at (176, 360) on xpath=//input[@class='form-check-input' and @type='checkbox'] >> nth=0
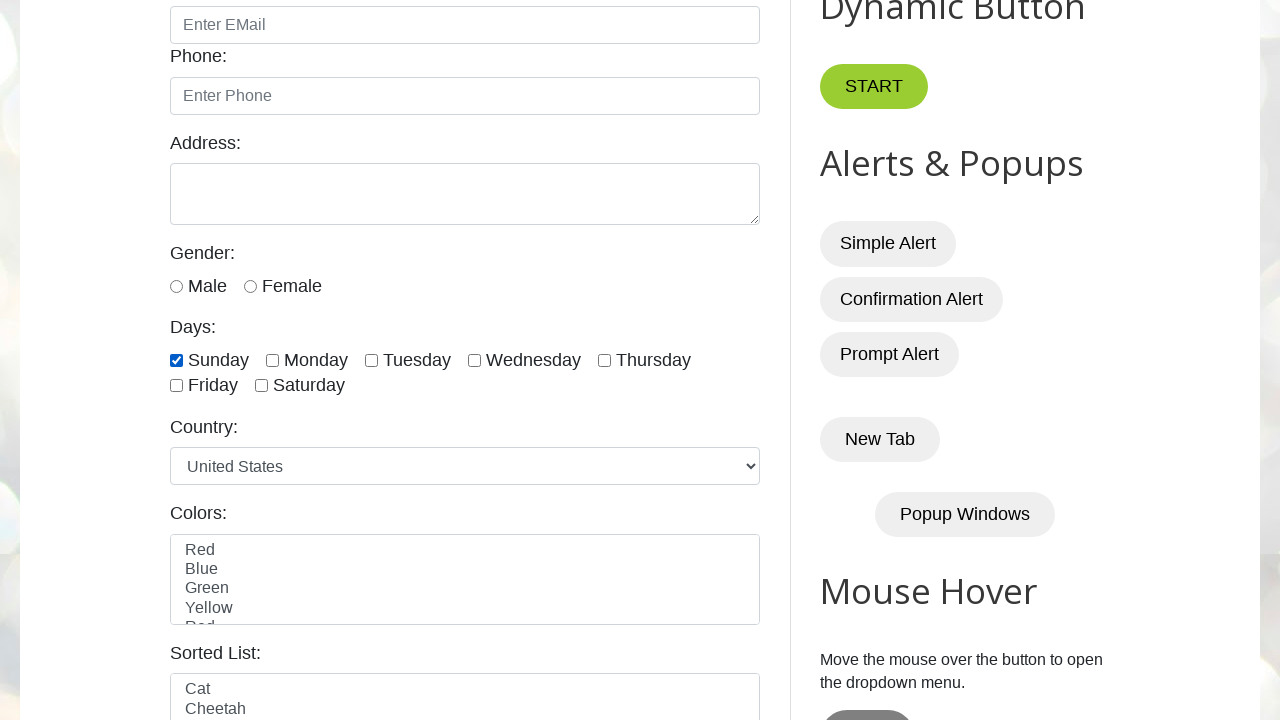

Clicked checkbox 2 to select it at (272, 360) on xpath=//input[@class='form-check-input' and @type='checkbox'] >> nth=1
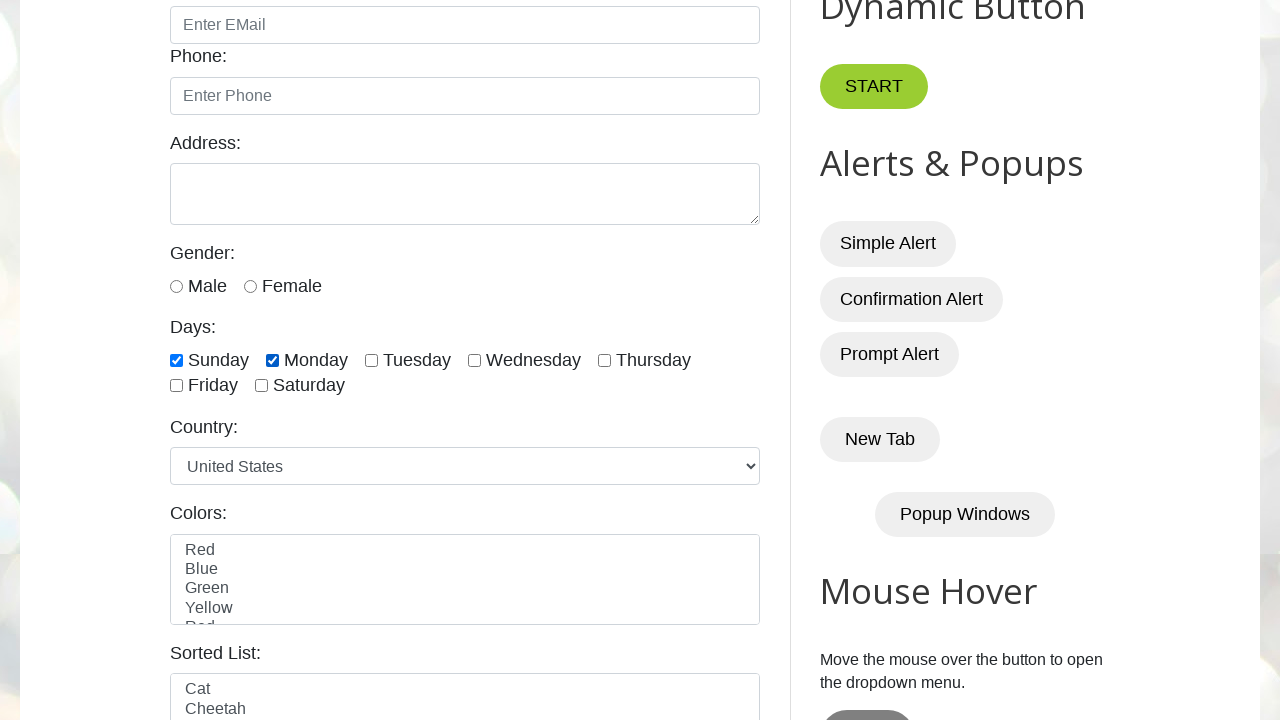

Clicked checkbox 3 to select it at (372, 360) on xpath=//input[@class='form-check-input' and @type='checkbox'] >> nth=2
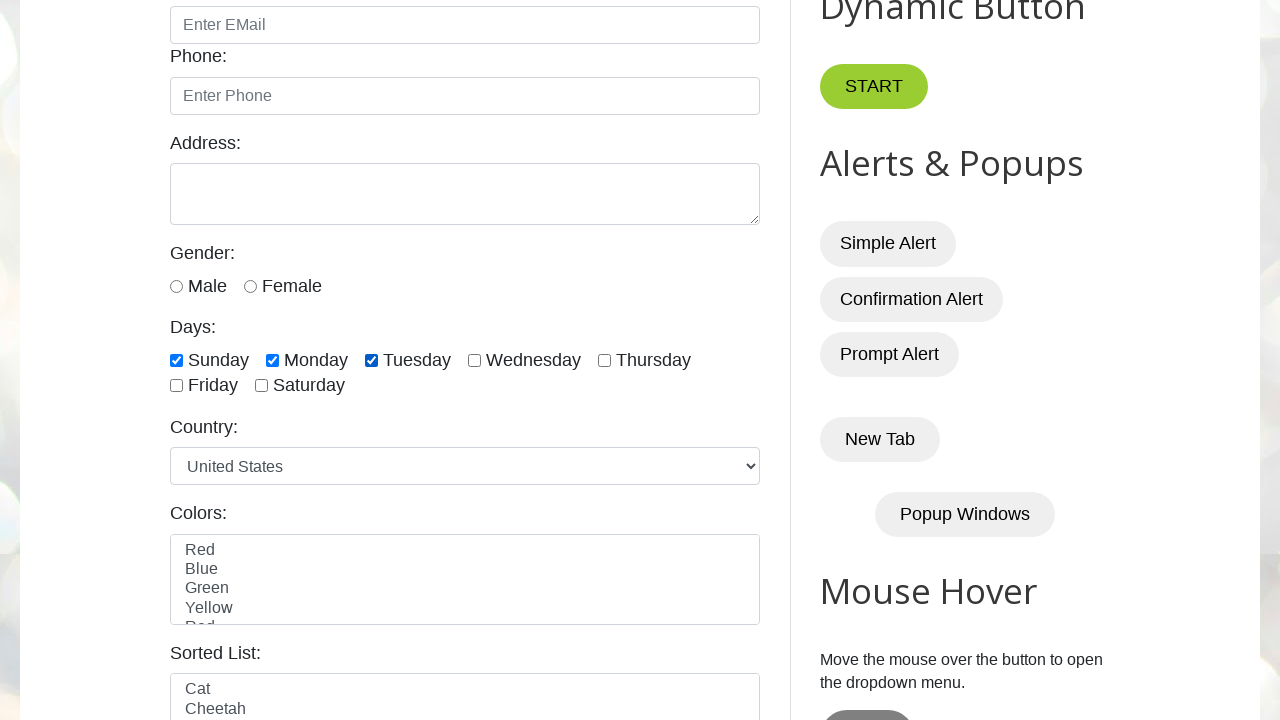

Waited 2 seconds to observe checkbox selections
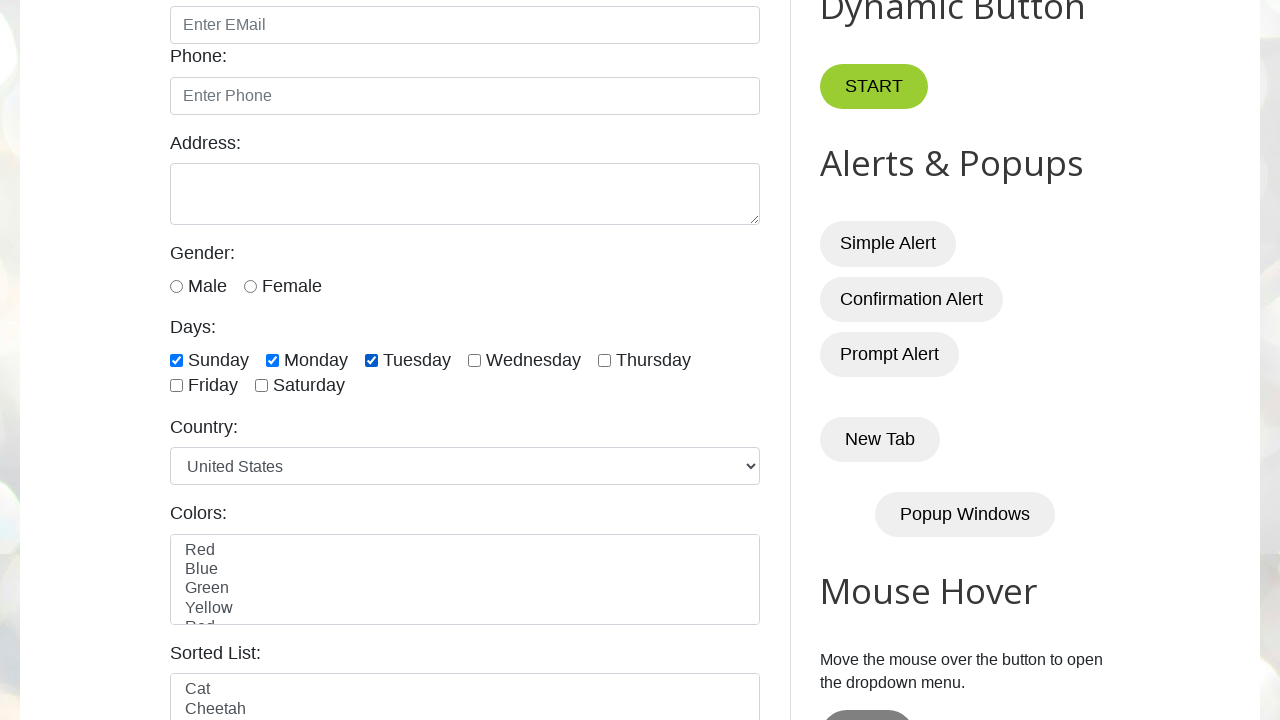

Retrieved total checkbox count: 7
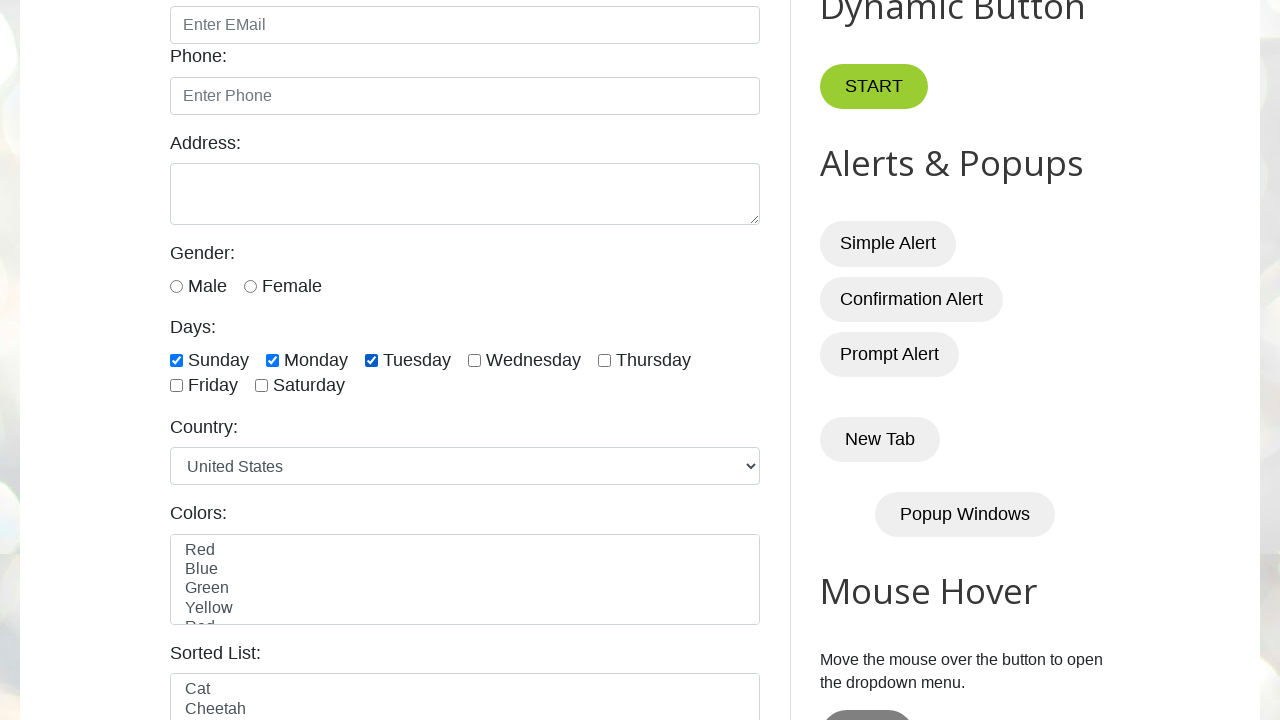

Unchecked checkbox 1 as it was selected at (176, 360) on xpath=//input[@class='form-check-input' and @type='checkbox'] >> nth=0
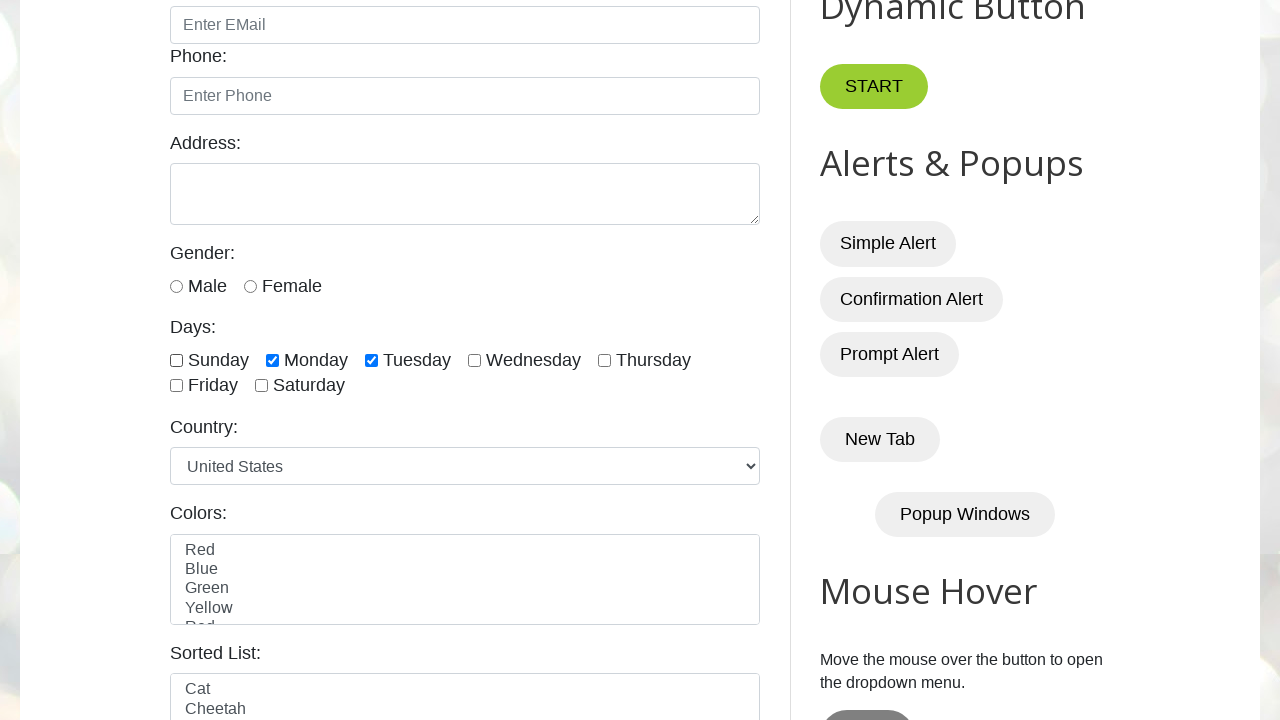

Unchecked checkbox 2 as it was selected at (272, 360) on xpath=//input[@class='form-check-input' and @type='checkbox'] >> nth=1
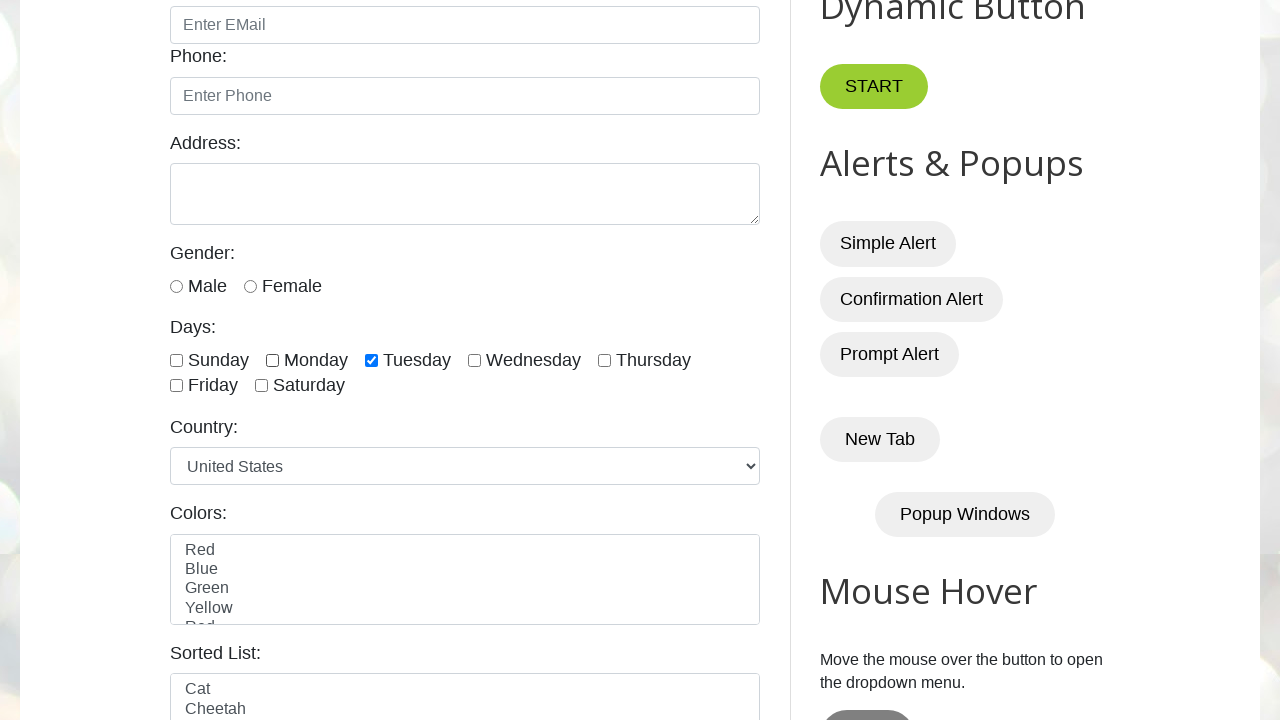

Unchecked checkbox 3 as it was selected at (372, 360) on xpath=//input[@class='form-check-input' and @type='checkbox'] >> nth=2
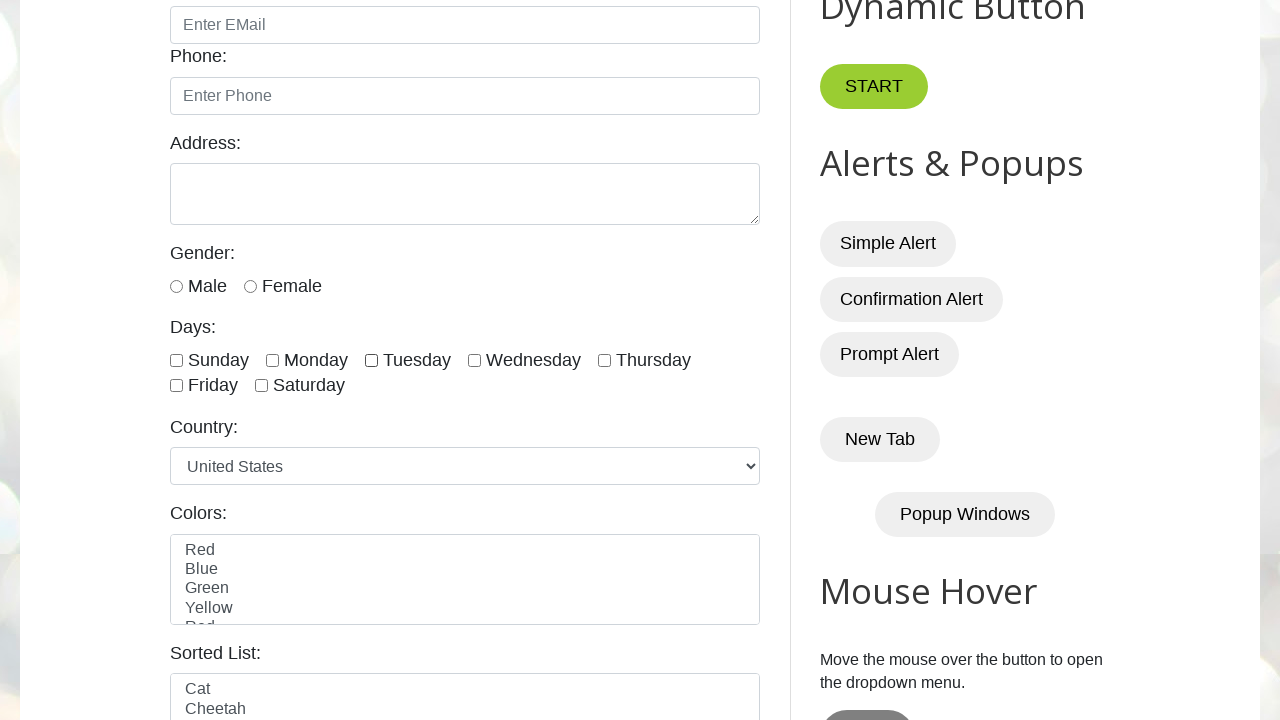

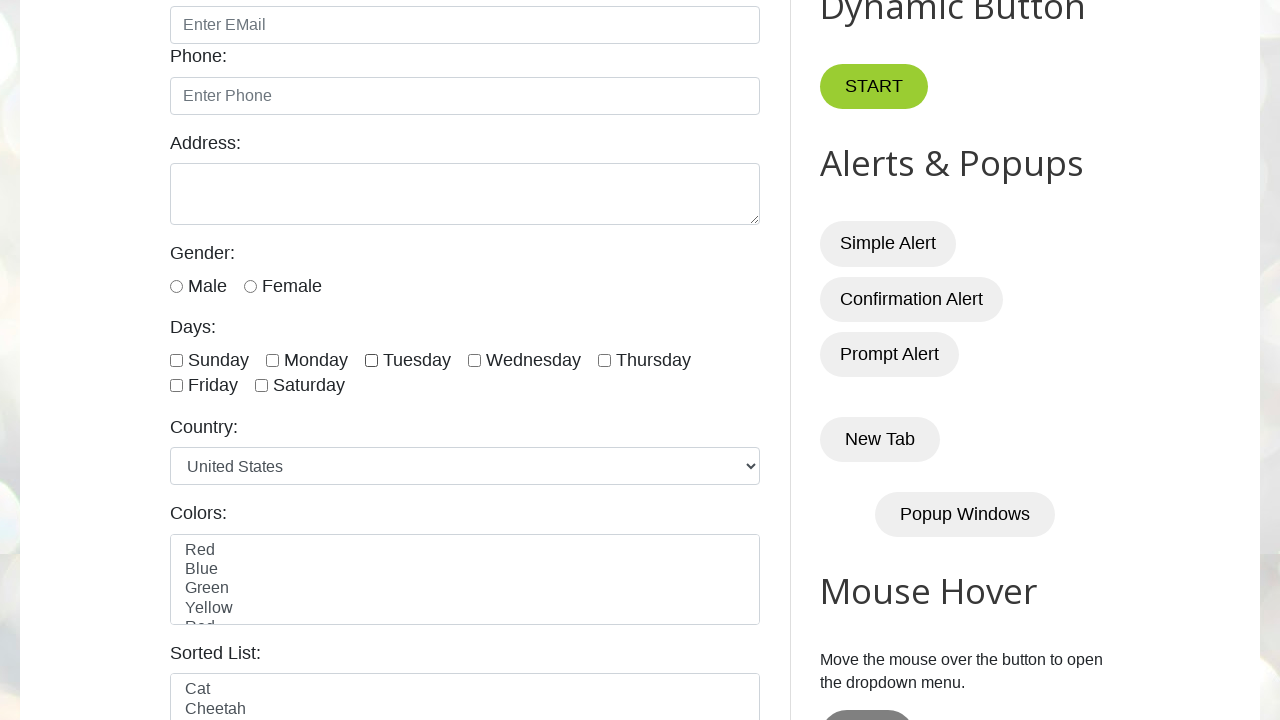